Tests that todo data persists after page reload

Starting URL: https://demo.playwright.dev/todomvc

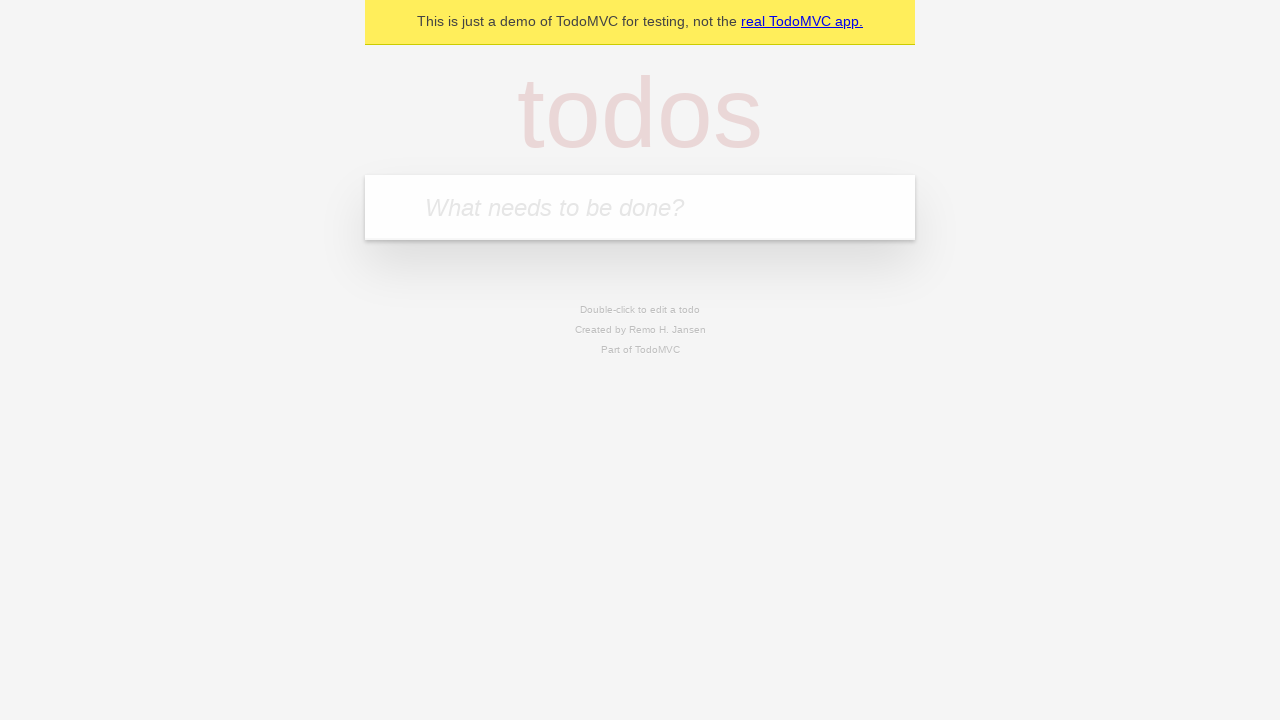

Filled todo input with 'buy some cheese' on internal:attr=[placeholder="What needs to be done?"i]
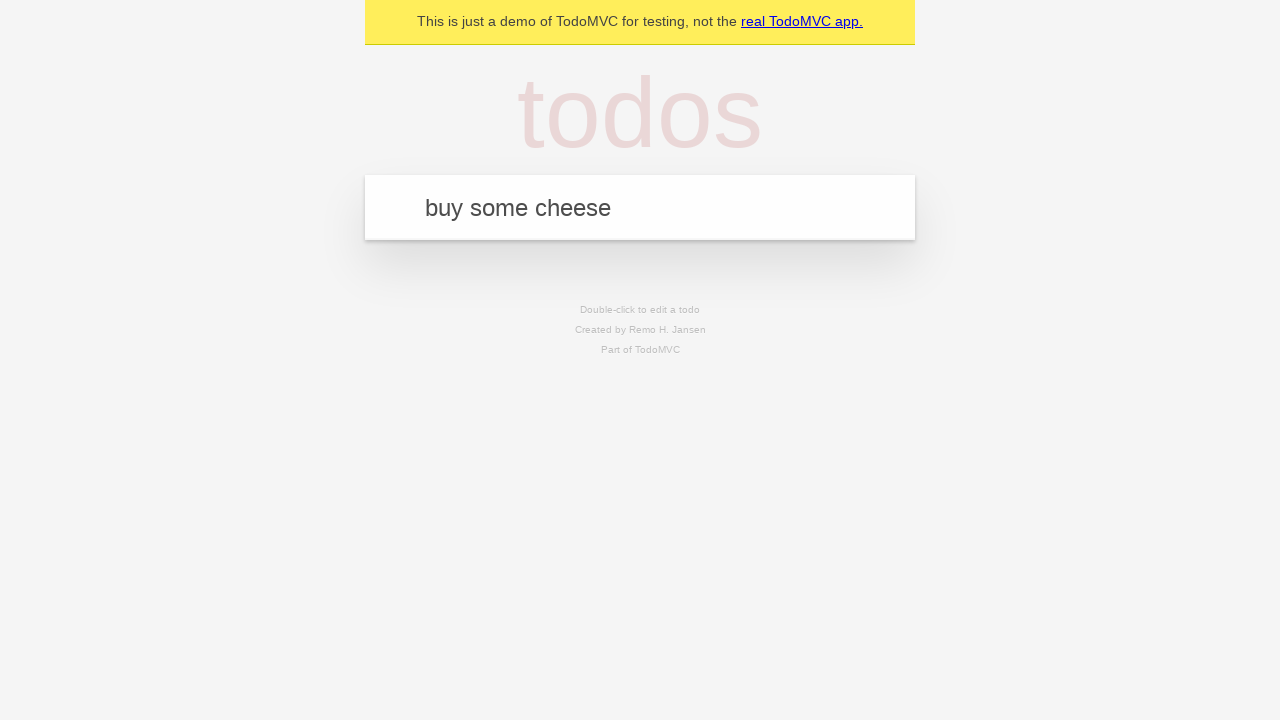

Pressed Enter to create first todo on internal:attr=[placeholder="What needs to be done?"i]
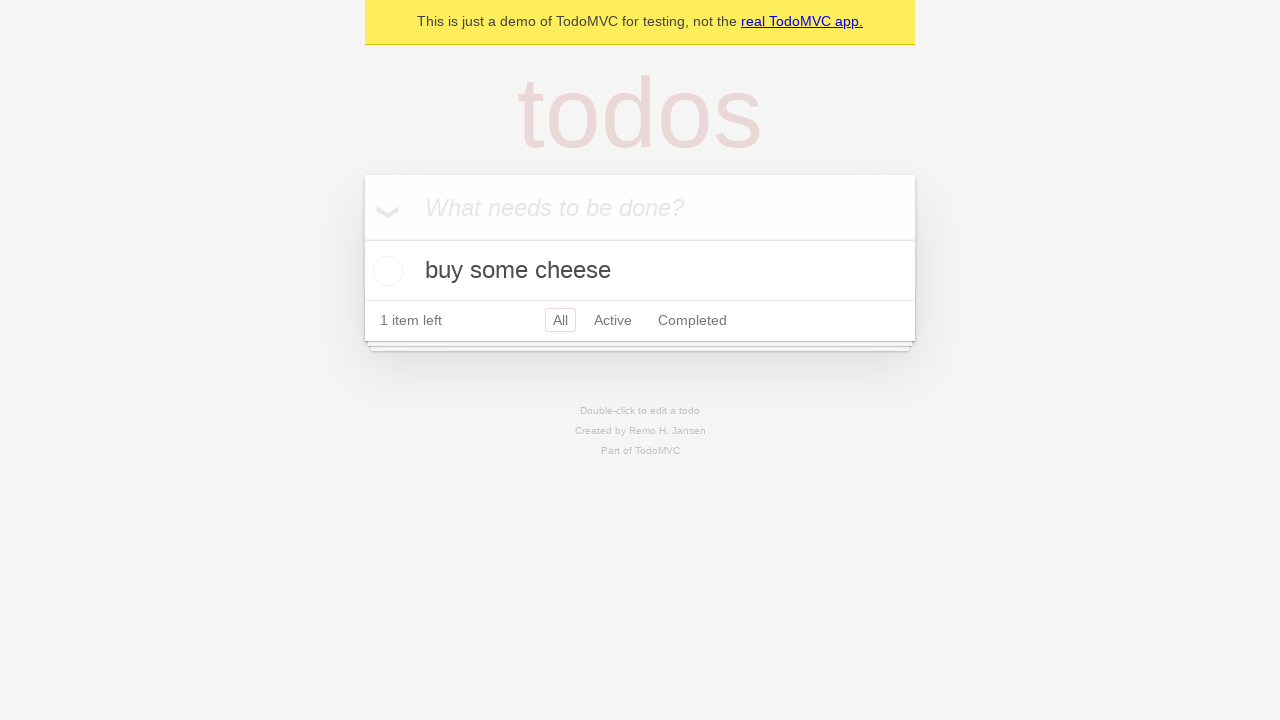

Filled todo input with 'feed the cat' on internal:attr=[placeholder="What needs to be done?"i]
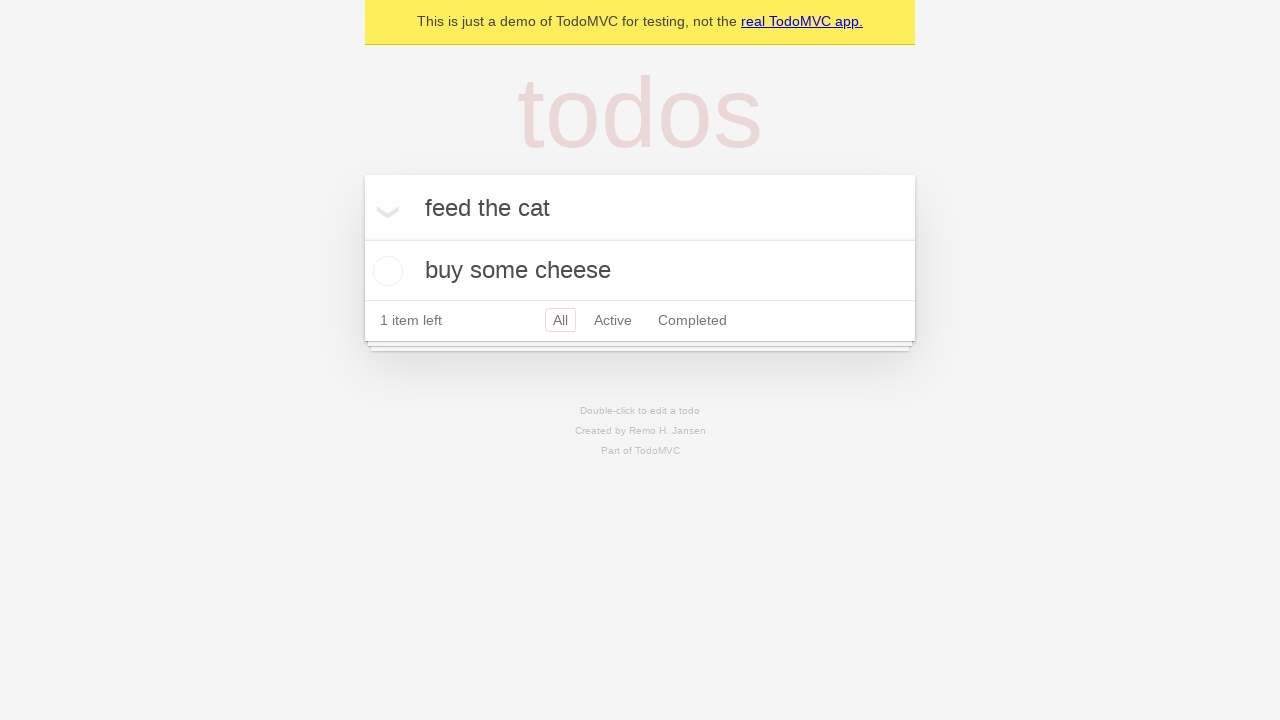

Pressed Enter to create second todo on internal:attr=[placeholder="What needs to be done?"i]
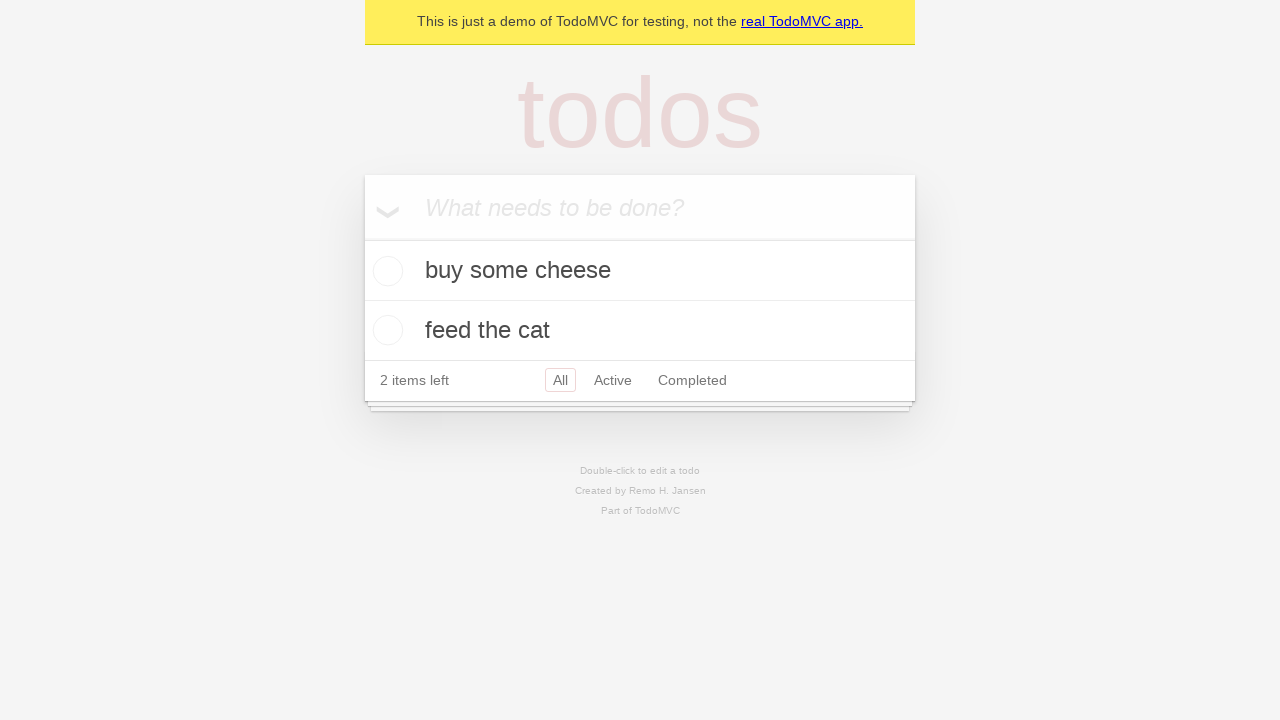

Checked the first todo item to mark it completed at (385, 271) on internal:testid=[data-testid="todo-item"s] >> nth=0 >> internal:role=checkbox
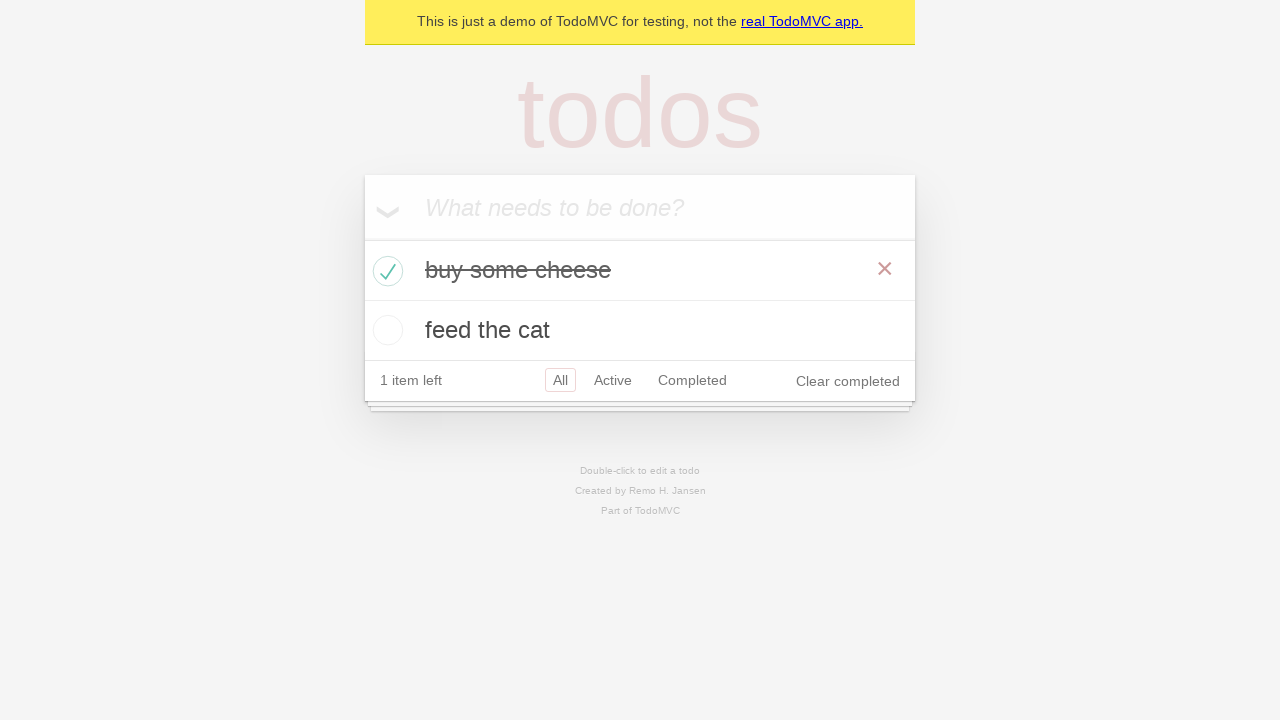

Reloaded the page
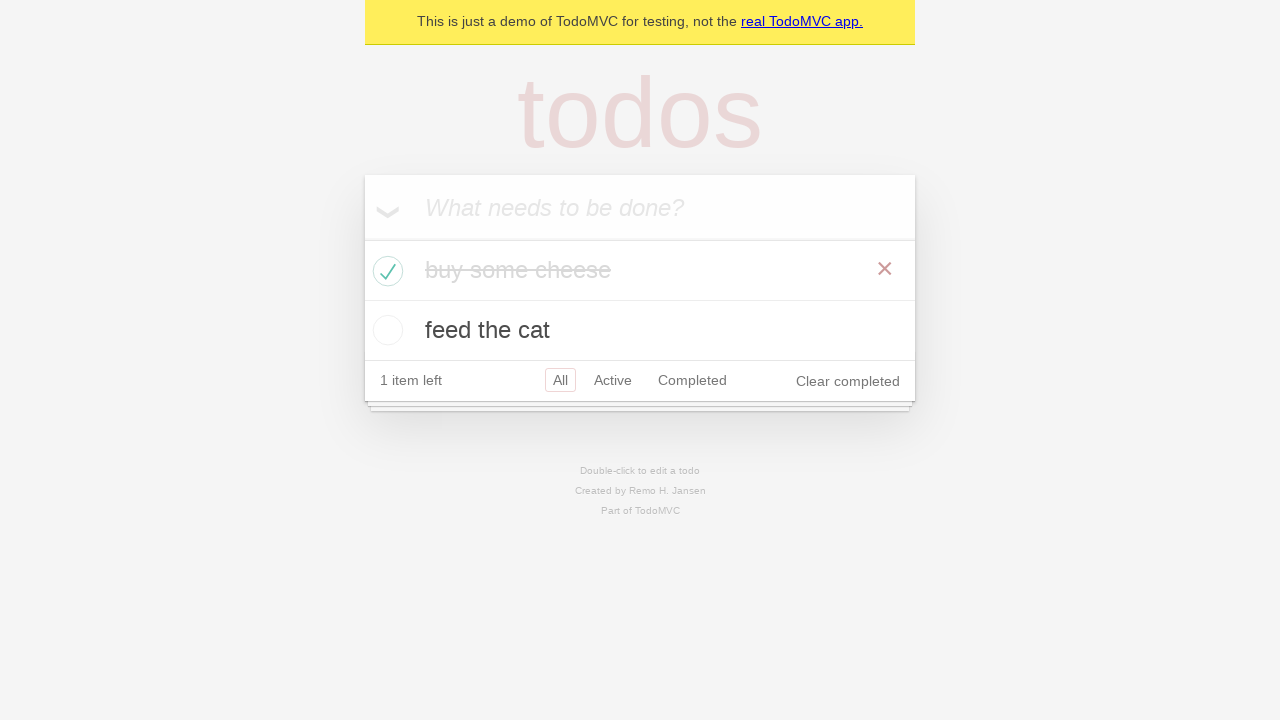

Verified todos persisted after page reload
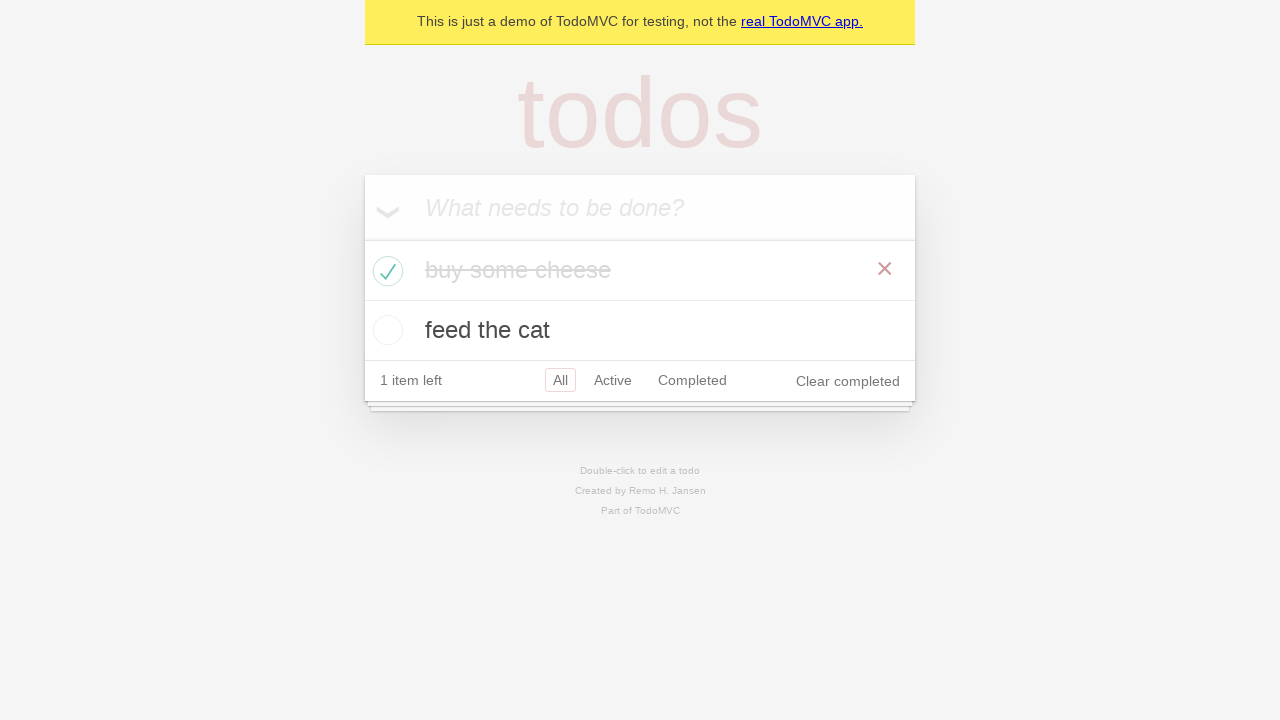

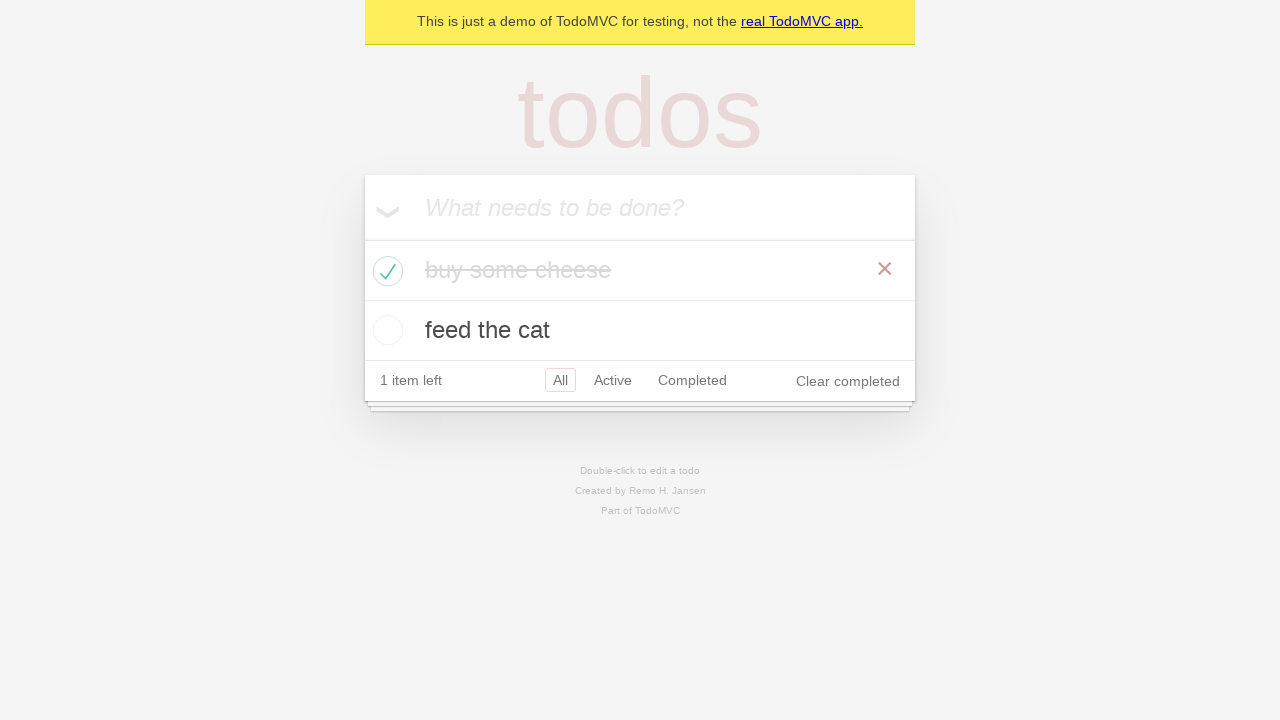